Tests window and tab switching functionality by clicking elements that open new windows/tabs, switching to them, closing them, and returning to the parent window.

Starting URL: https://rahulshettyacademy.com/AutomationPractice/

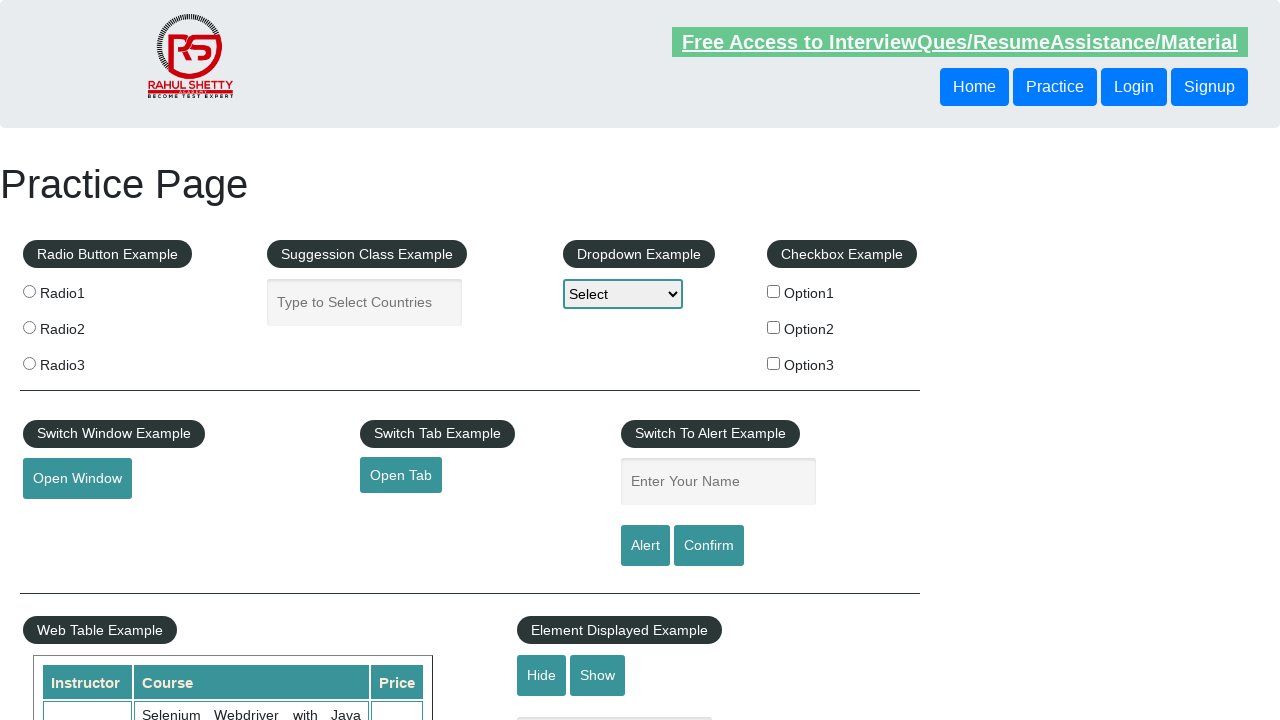

Clicked button to open new window at (77, 479) on #openwindow
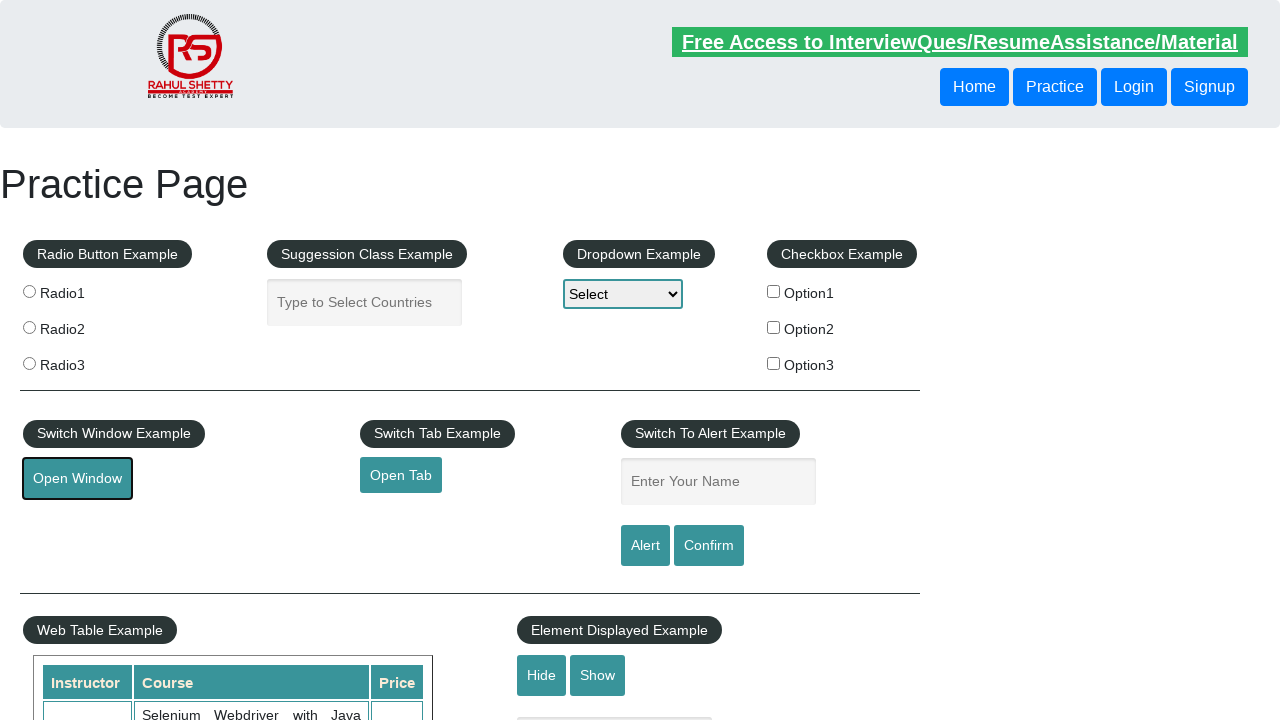

New window opened and page event fired
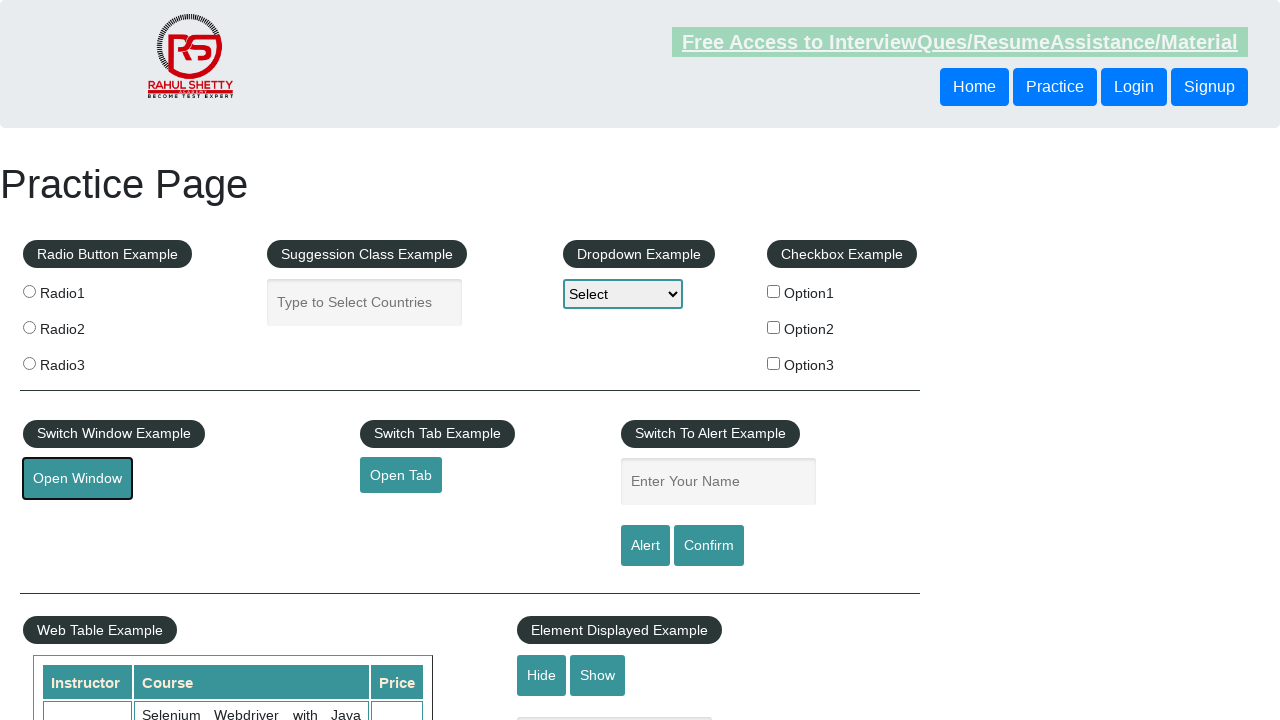

Retrieved new window page object from context
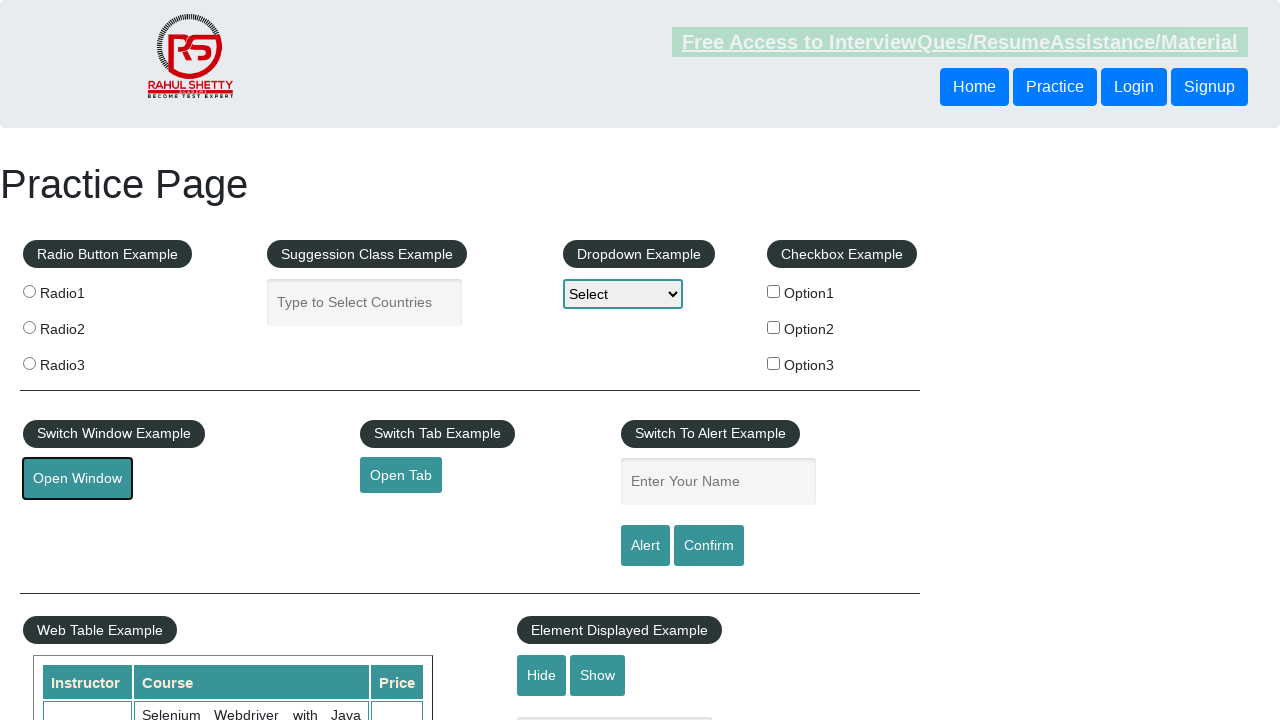

New window page loaded to domcontentloaded state
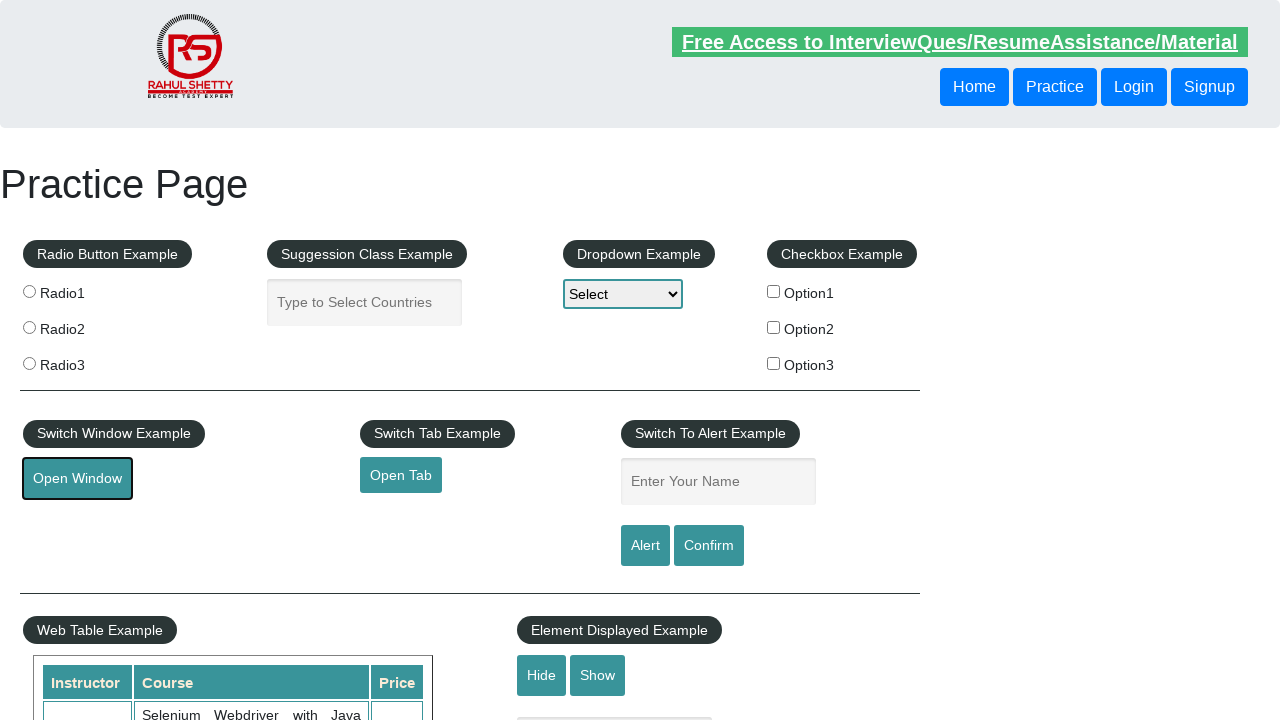

Closed new window
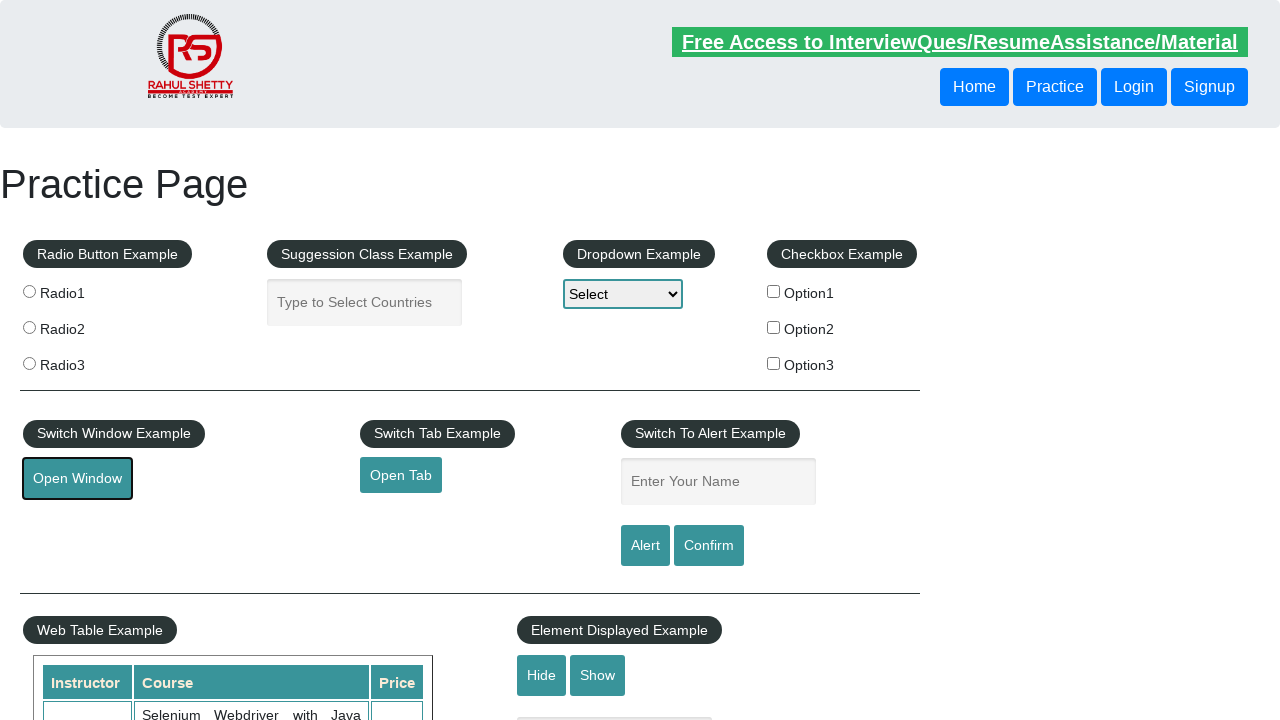

Clicked link to open new tab at (401, 475) on #opentab
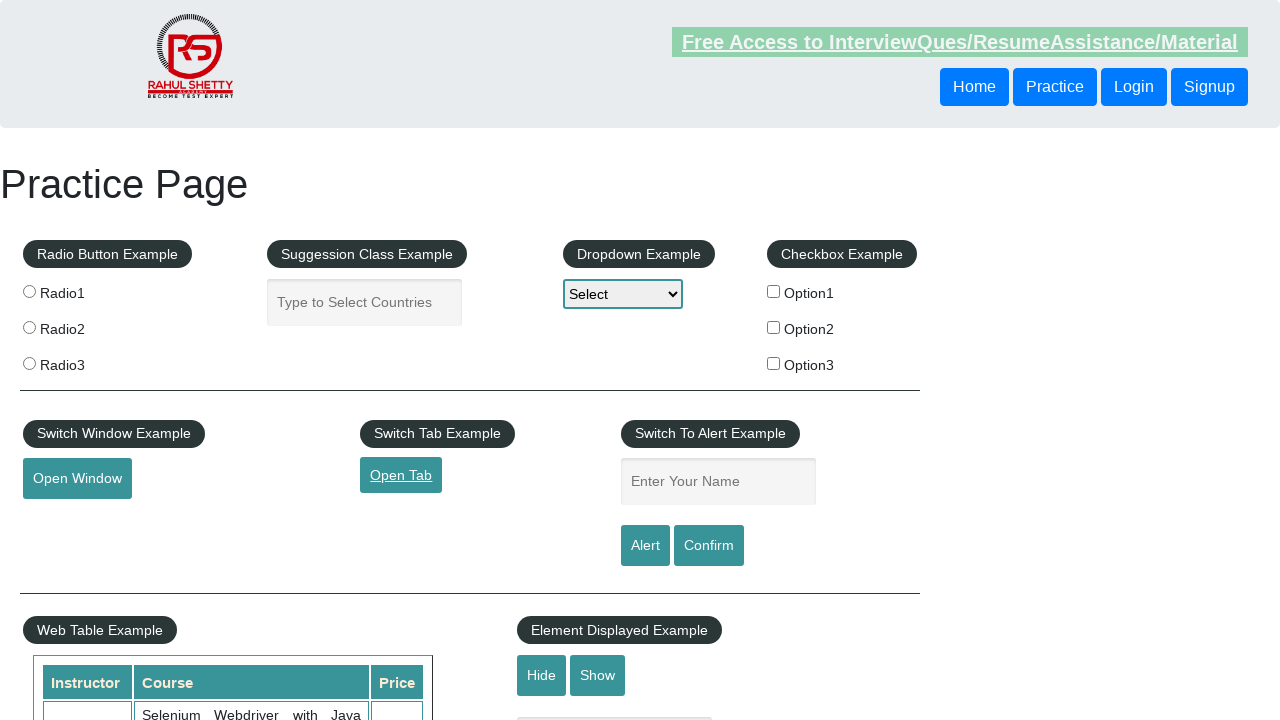

New tab opened and page event fired
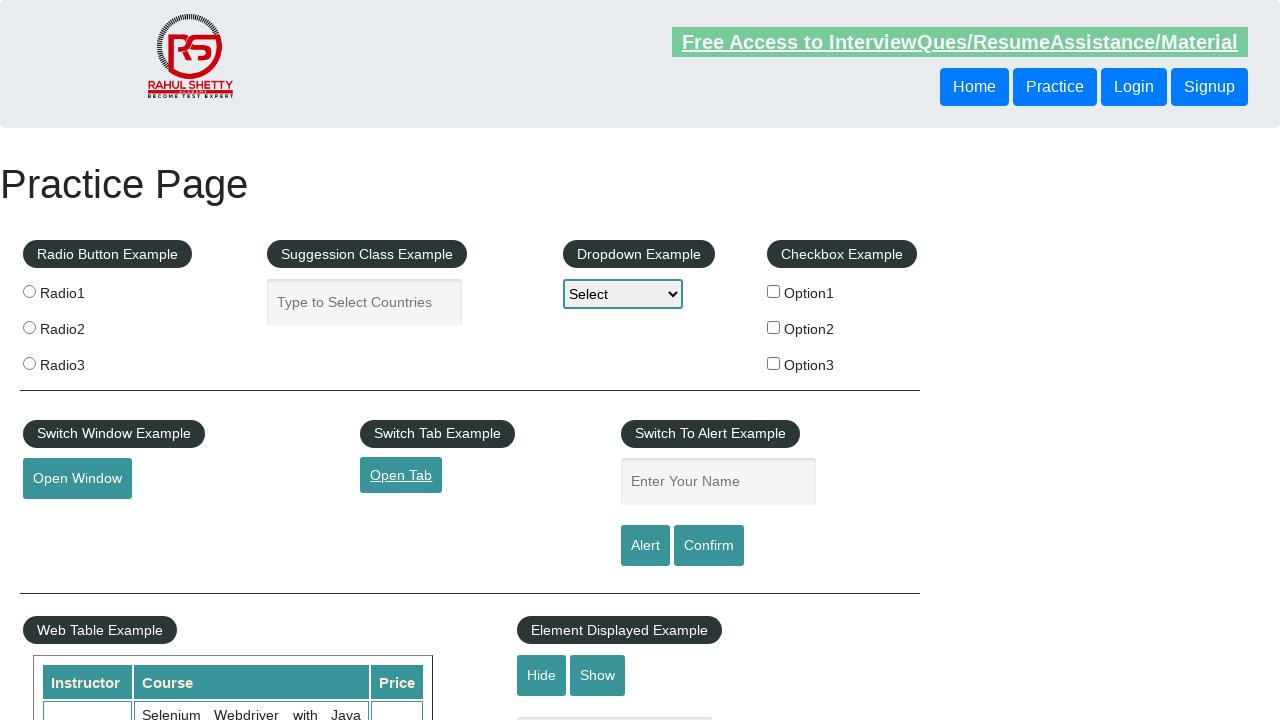

Retrieved new tab page object from context
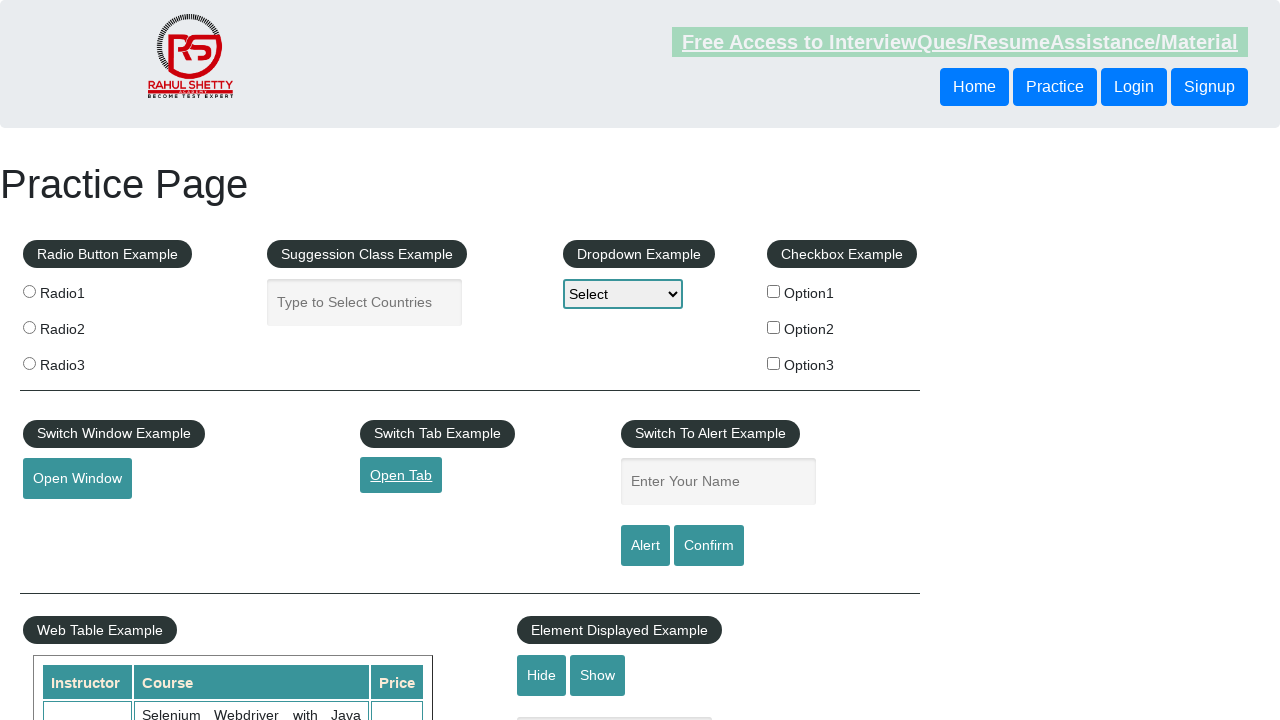

New tab page loaded to domcontentloaded state
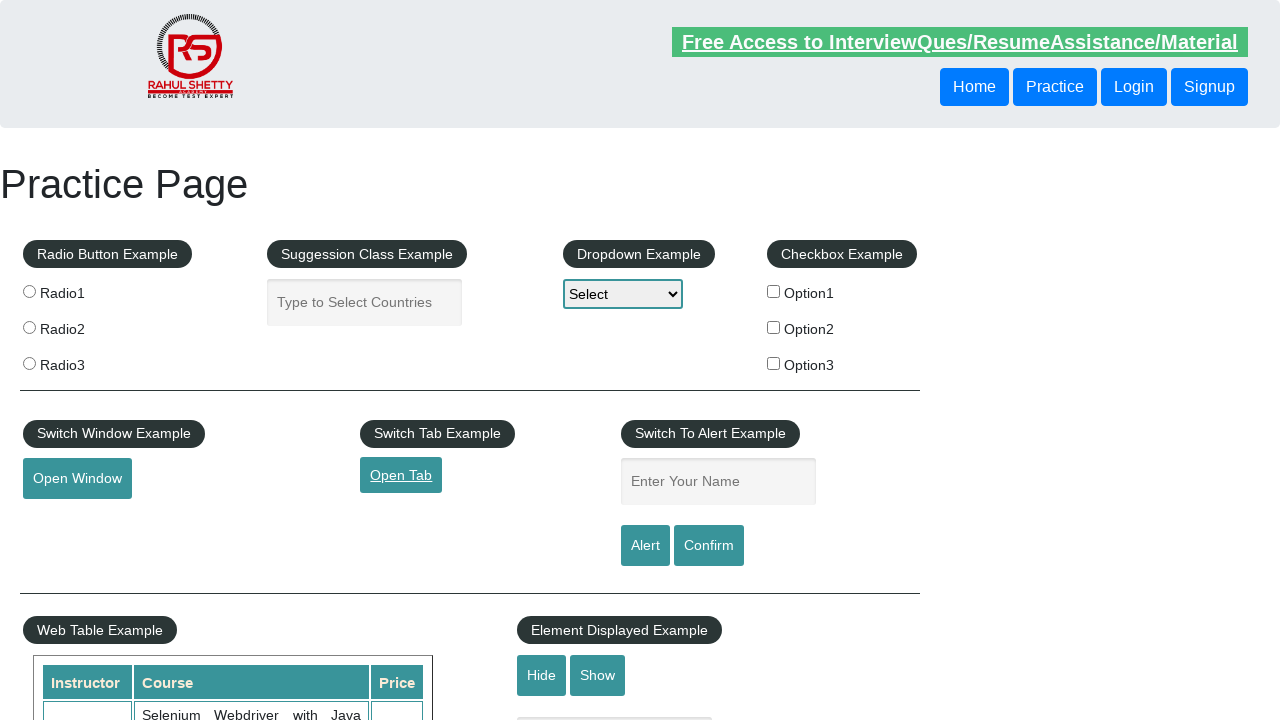

Closed new tab
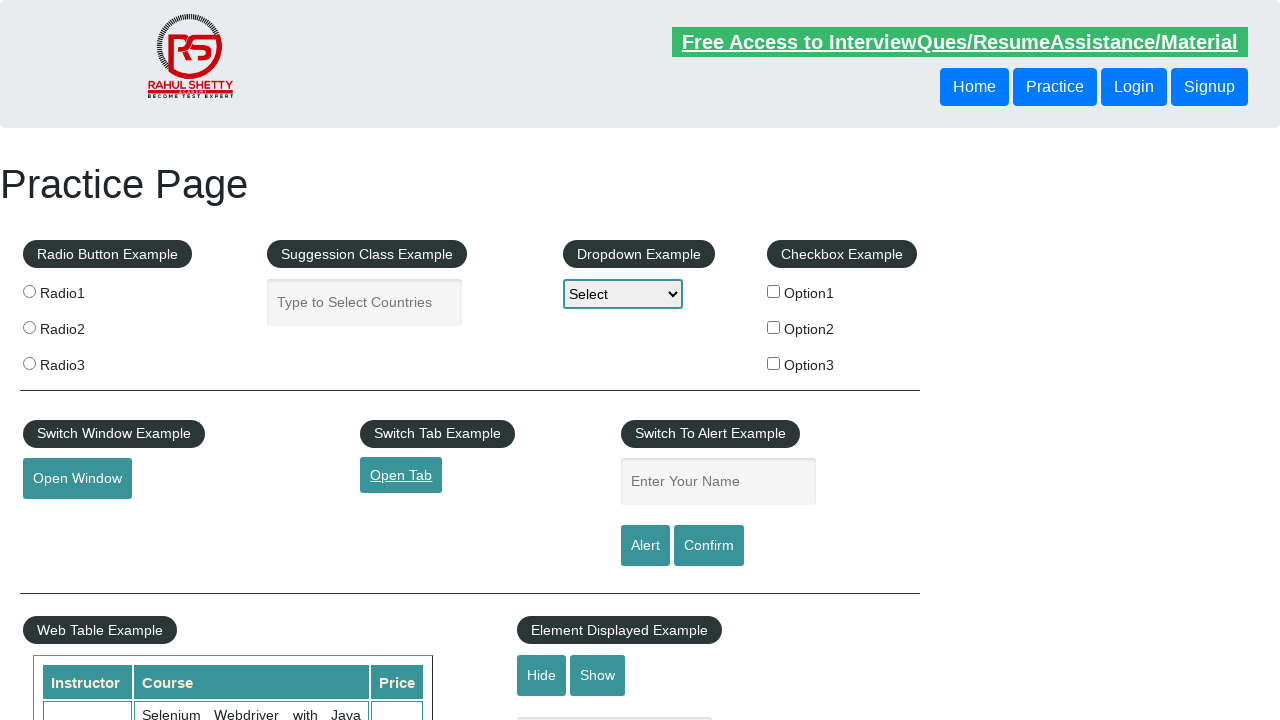

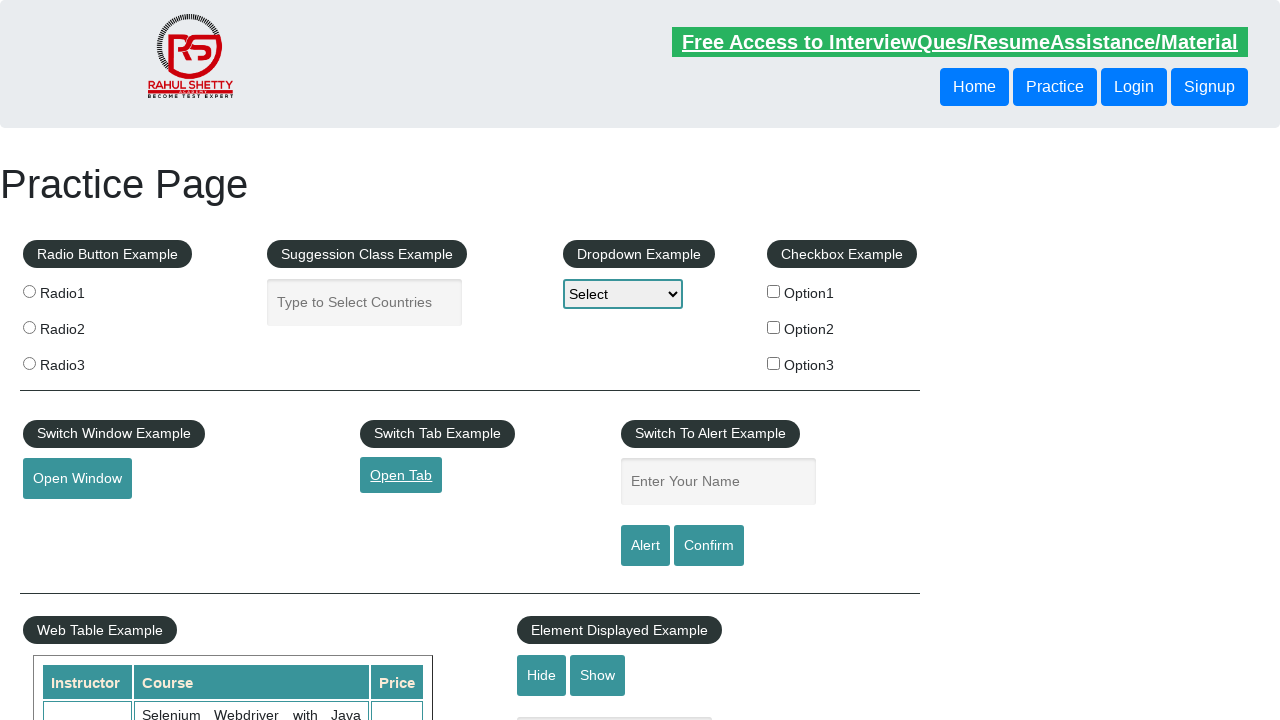